Navigates to the uses page and then to its Open Graph image URL

Starting URL: https://roe.dev/uses

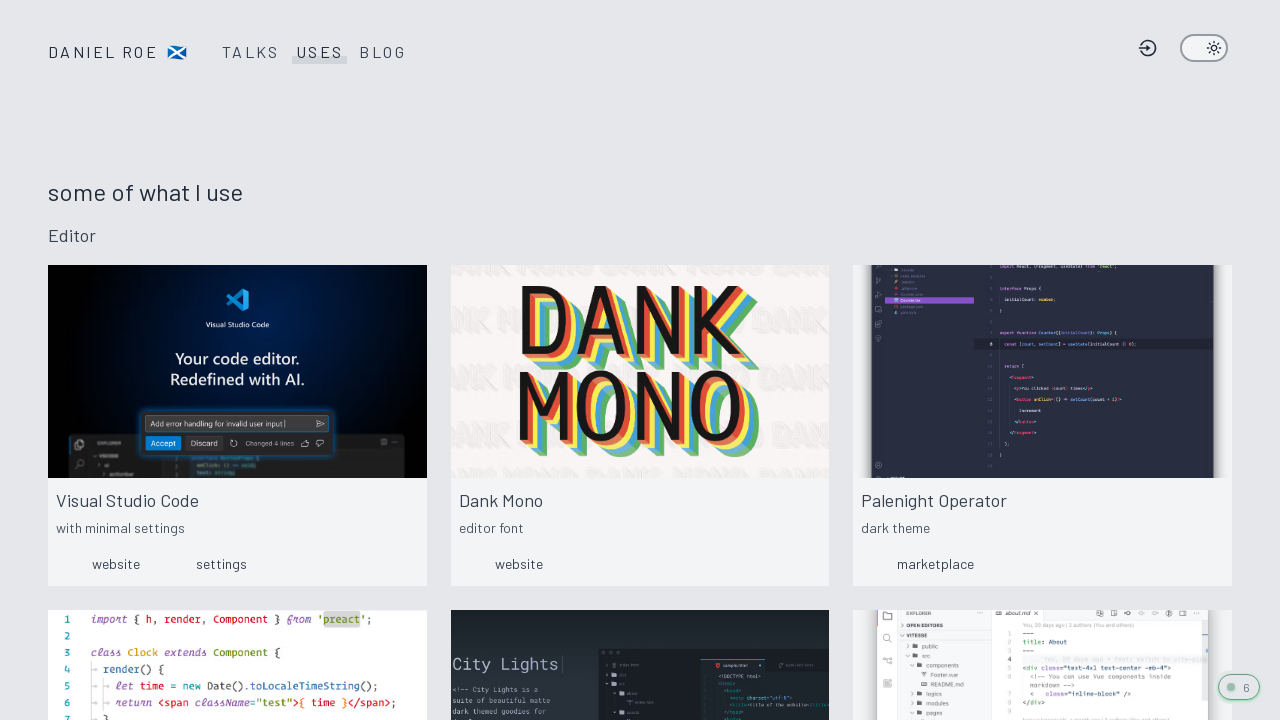

Located the og:image meta tag
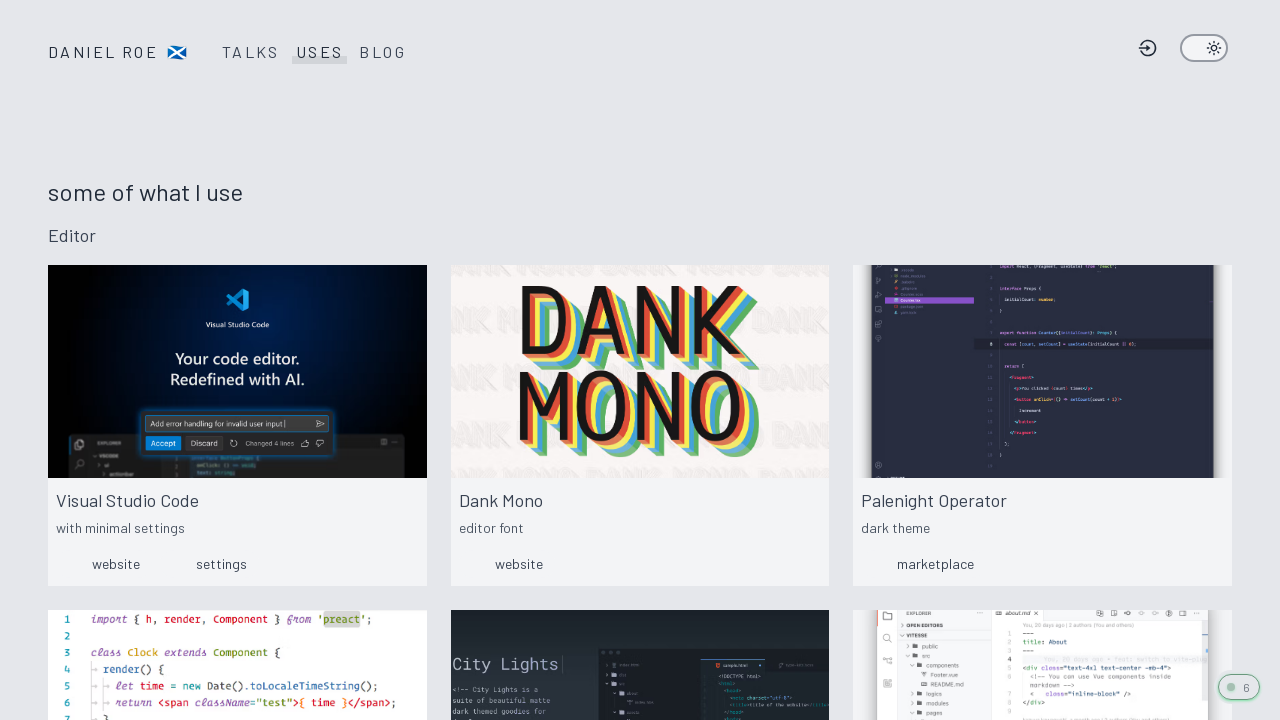

Extracted og:image URL content attribute
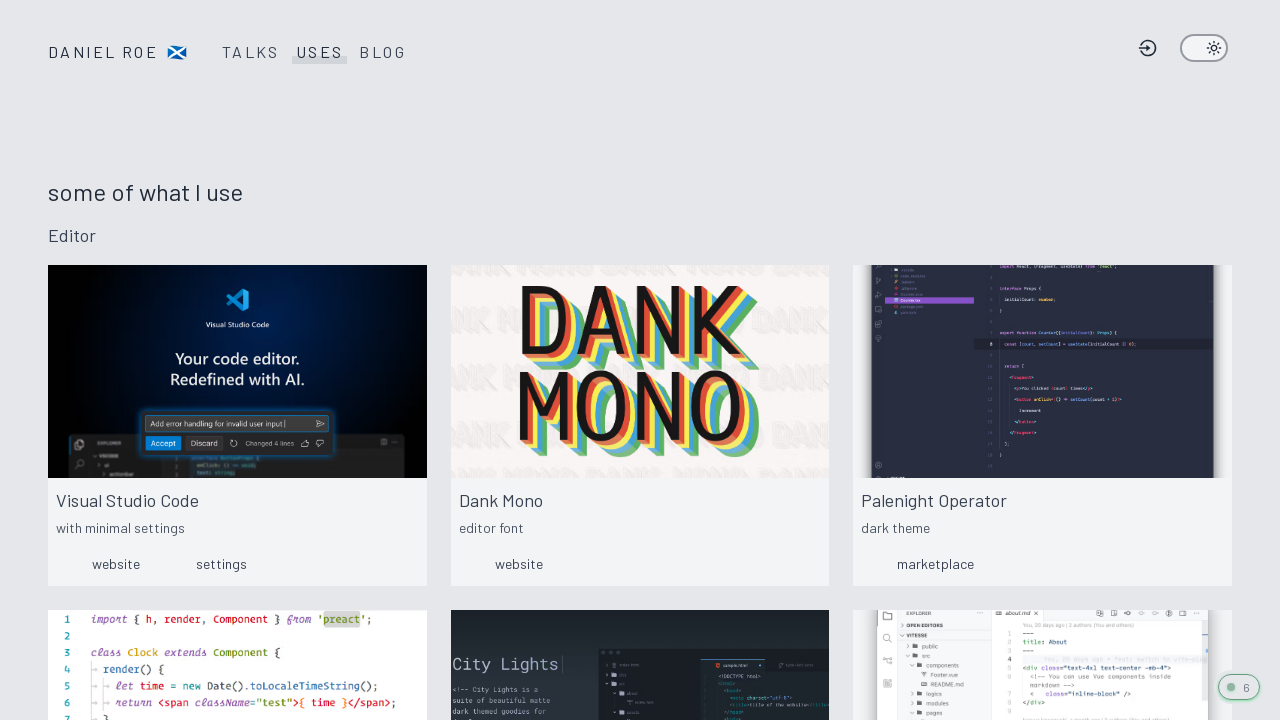

Navigated to the Open Graph image URL
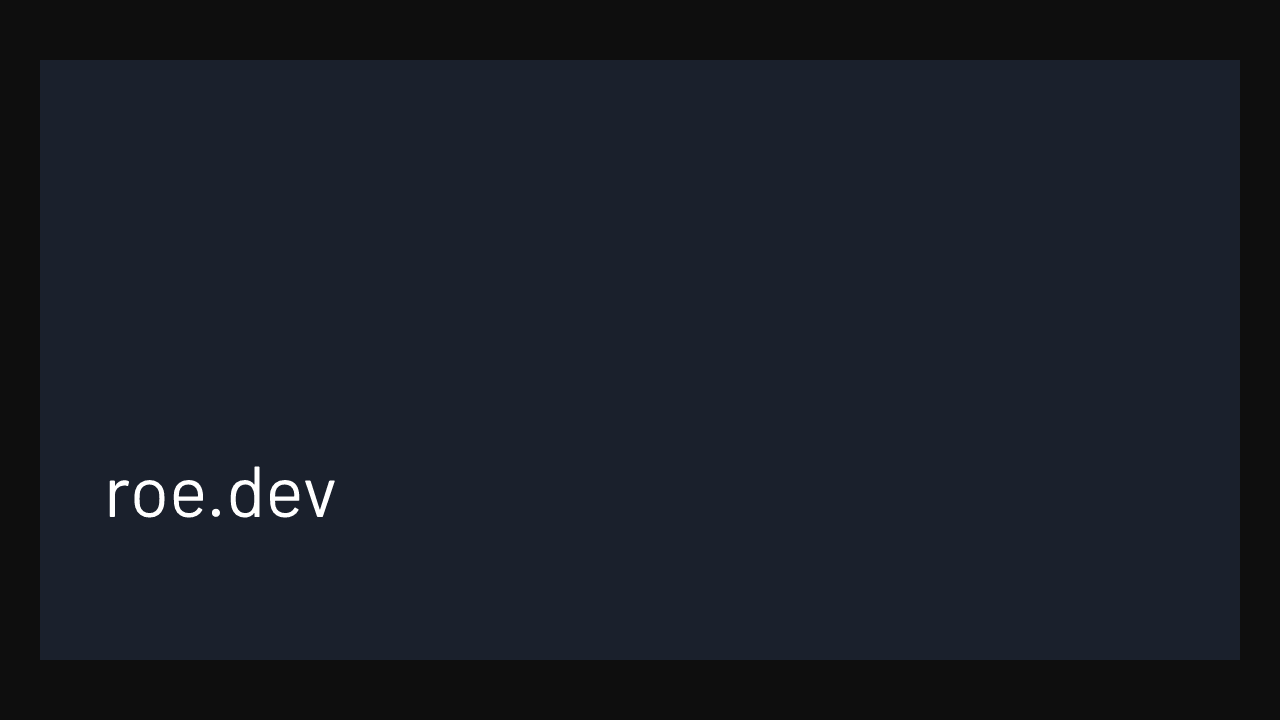

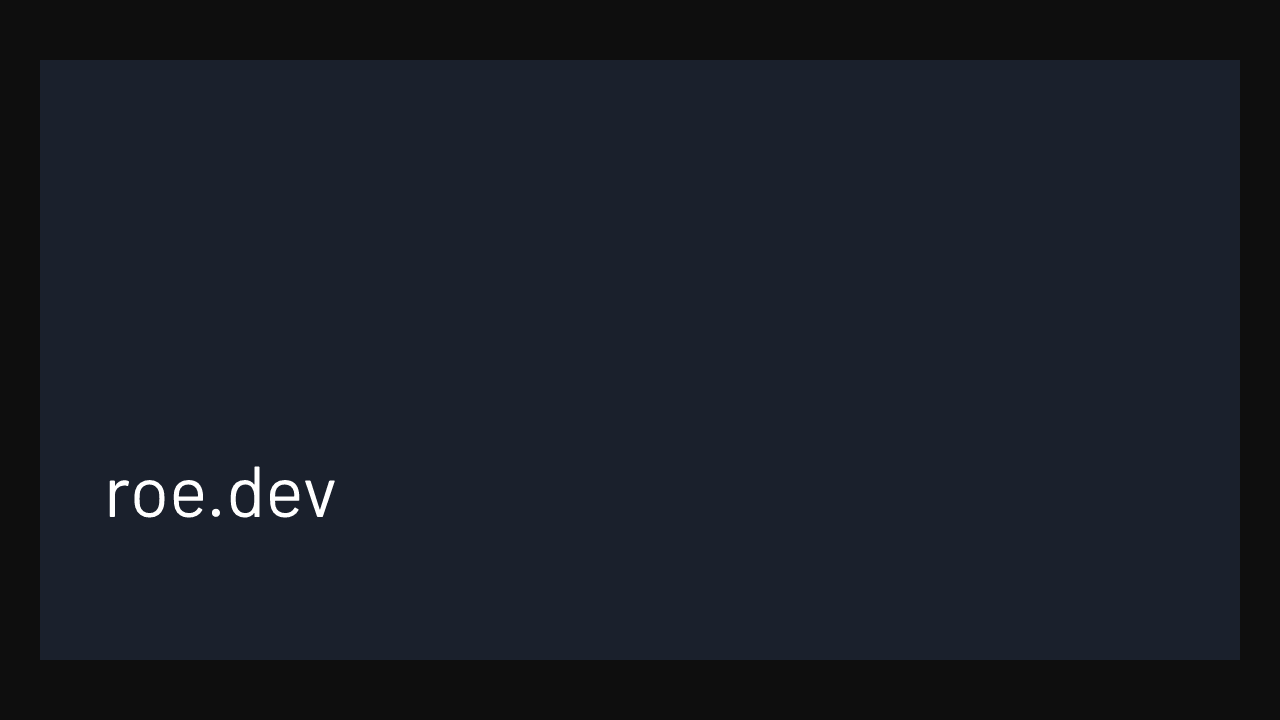